Tests the date picker functionality by selecting a specific date (April 13, 1996) using month, year dropdowns and day selection on the DemoQA date picker page.

Starting URL: https://demoqa.com/date-picker

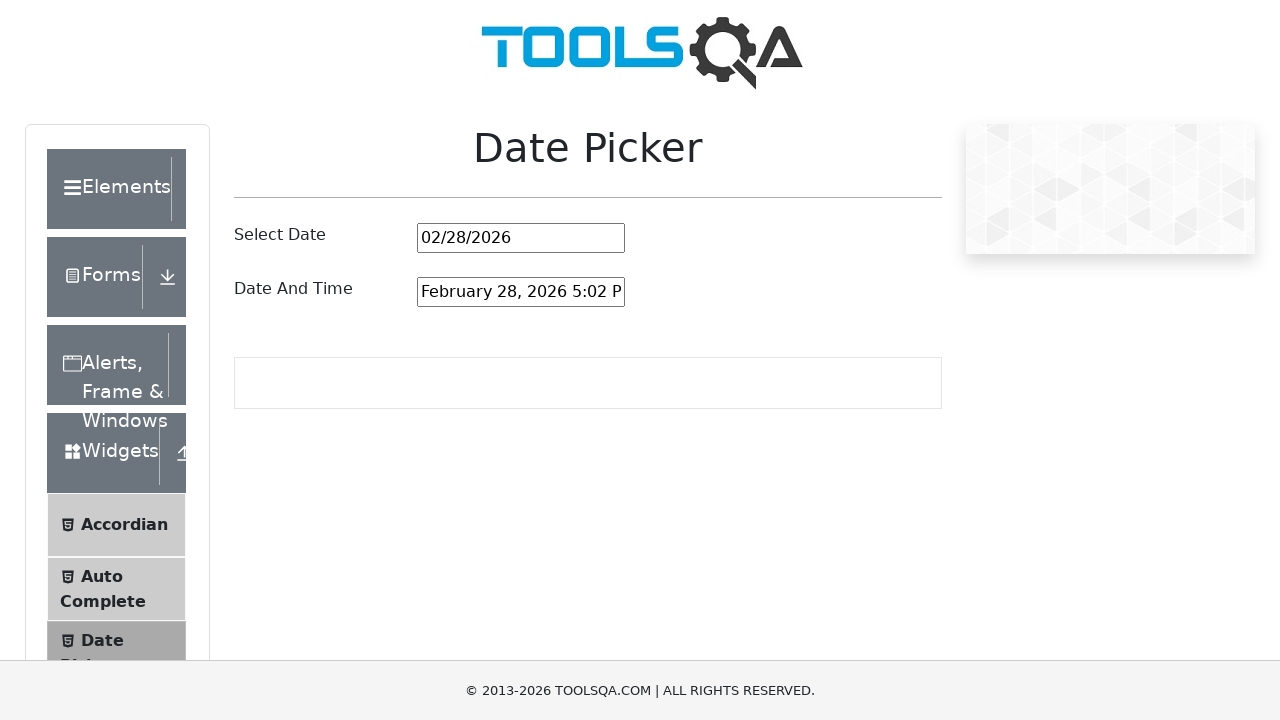

Clicked on date picker input to open calendar at (521, 238) on #datePickerMonthYearInput
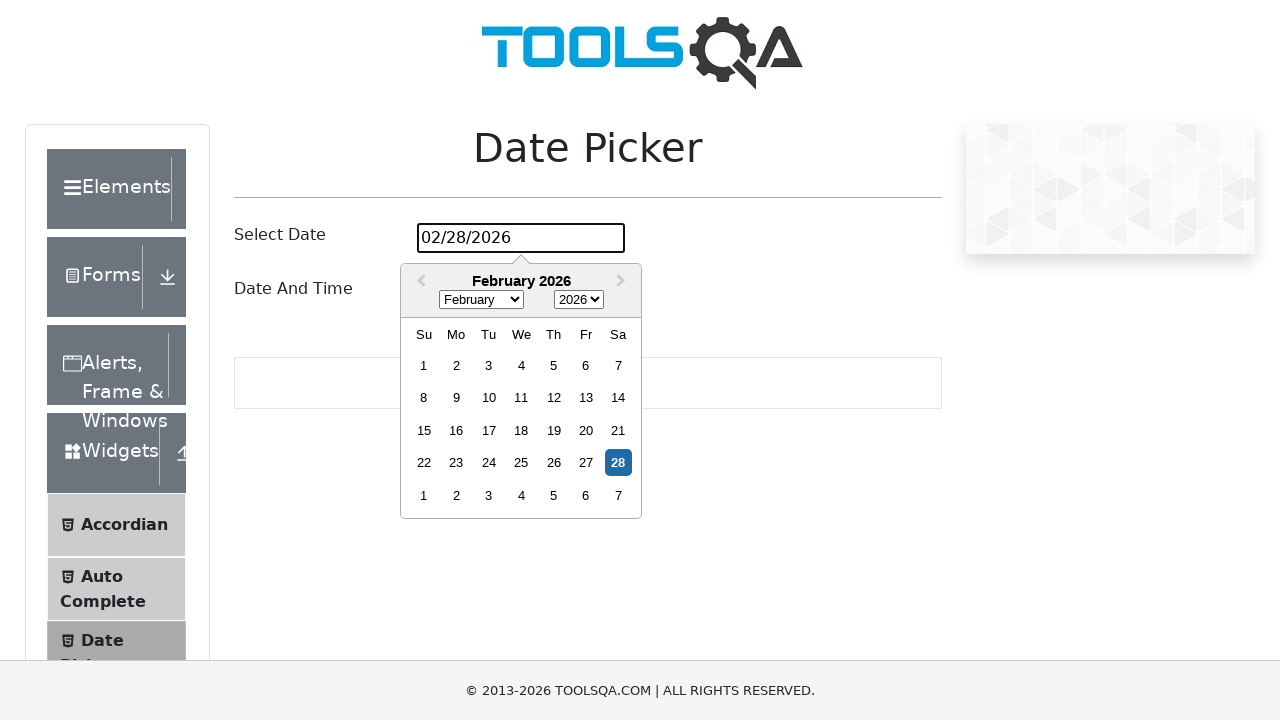

Calendar with month selector appeared
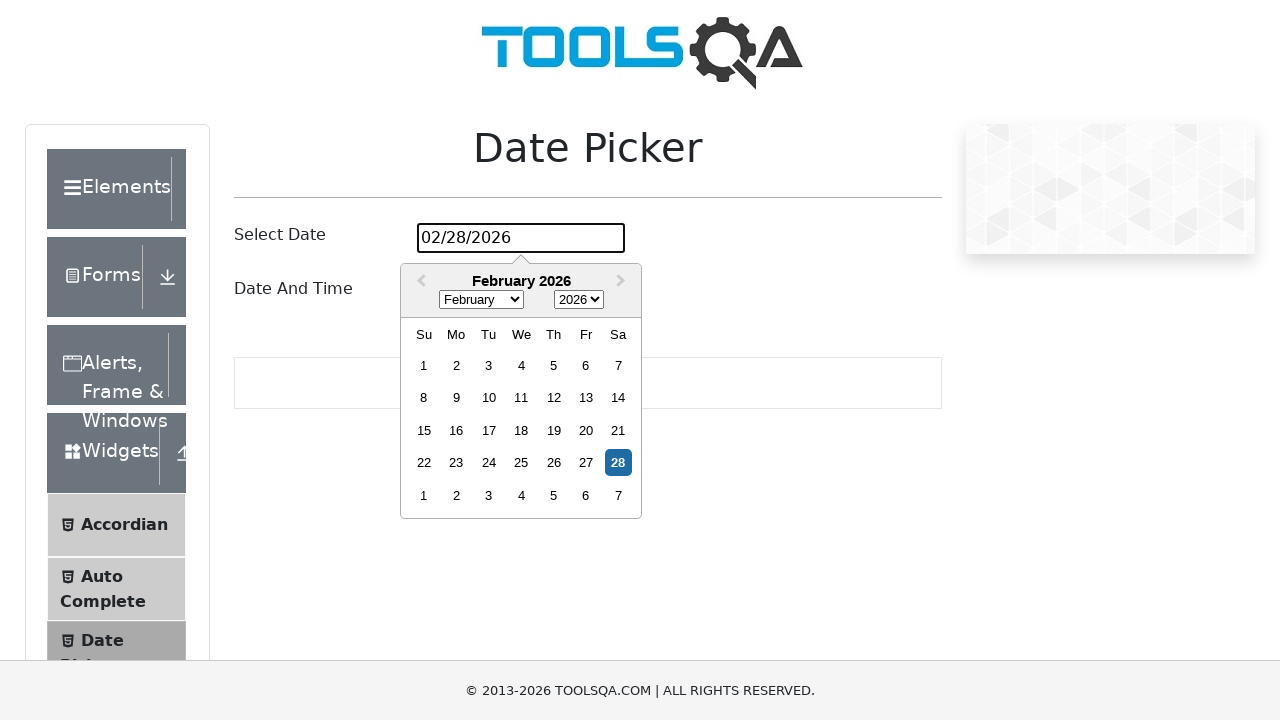

Selected month 'April' from dropdown on .react-datepicker__month-select
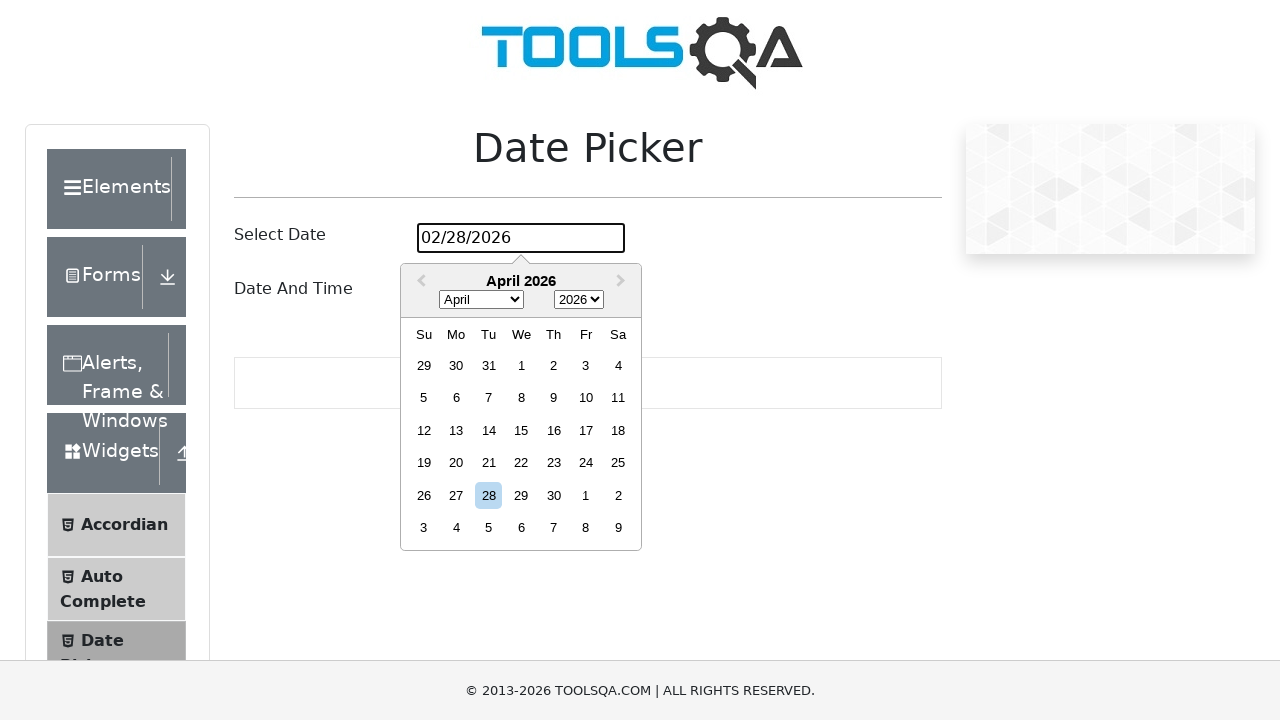

Selected year '1996' from dropdown on .react-datepicker__year-select
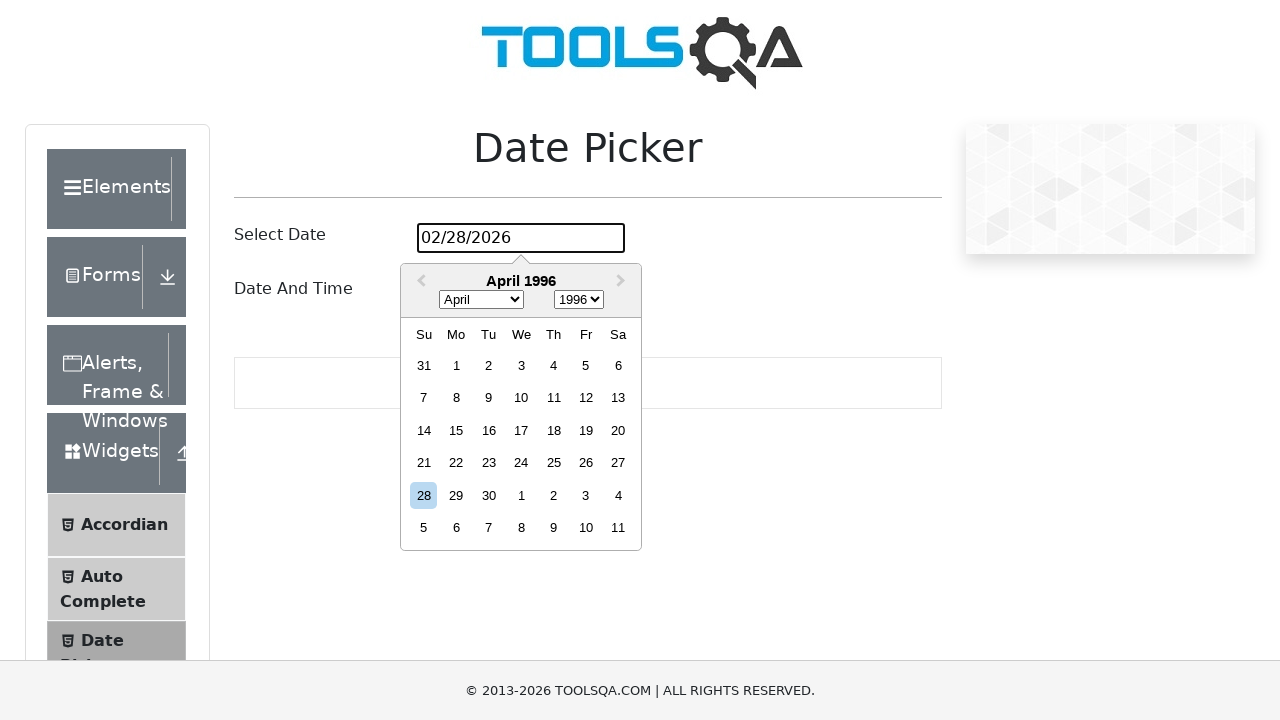

Clicked on day 13 in the calendar at (618, 398) on (//div[@class='react-datepicker__week']/div[text()='13'])[1]
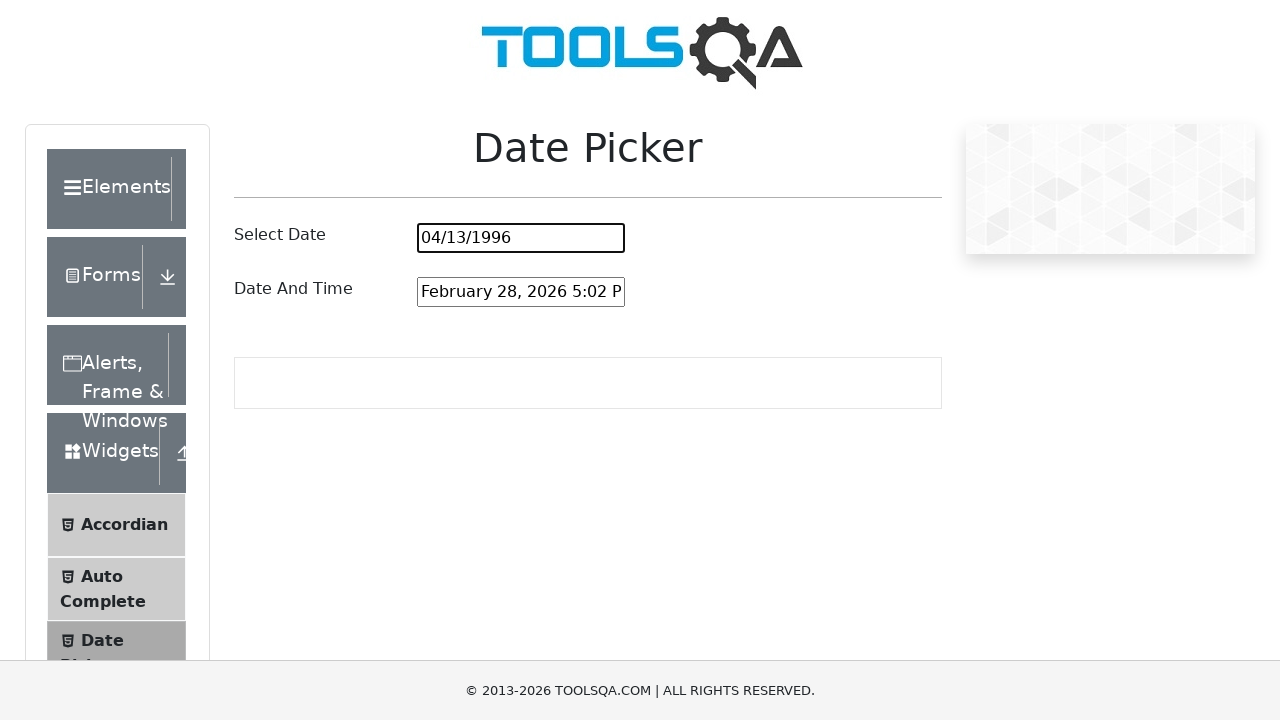

Waited for date selection to complete
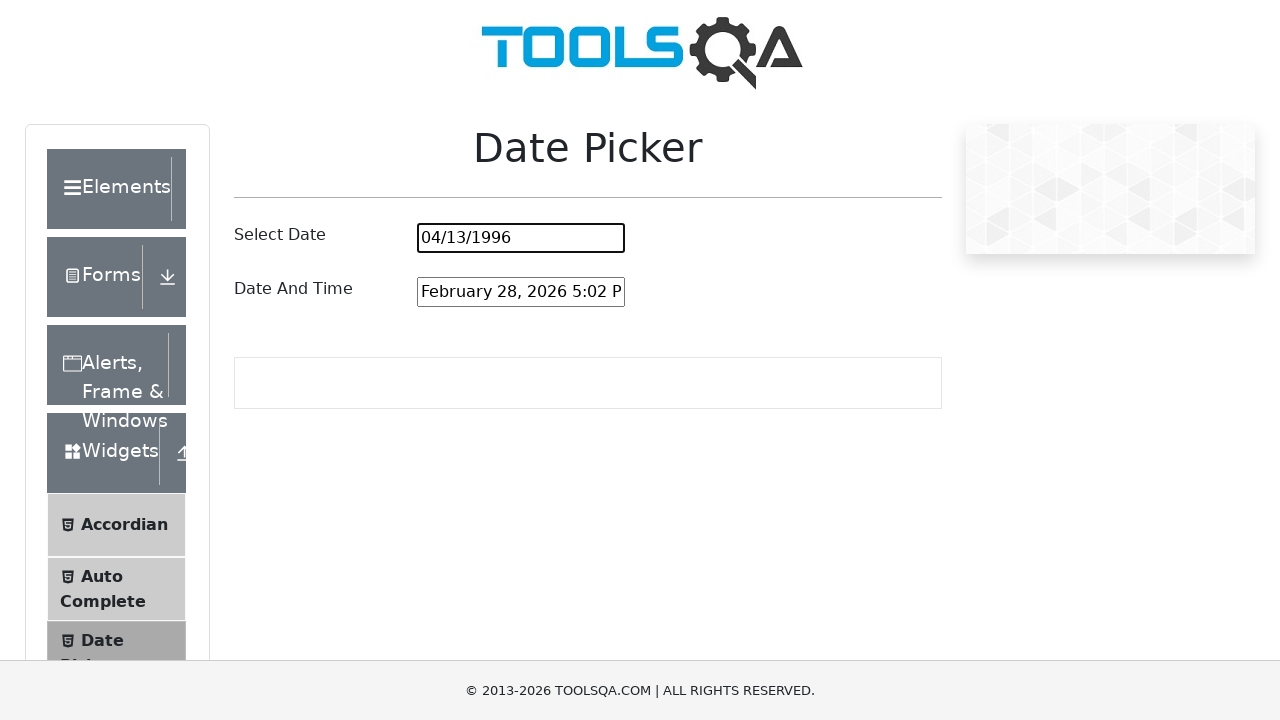

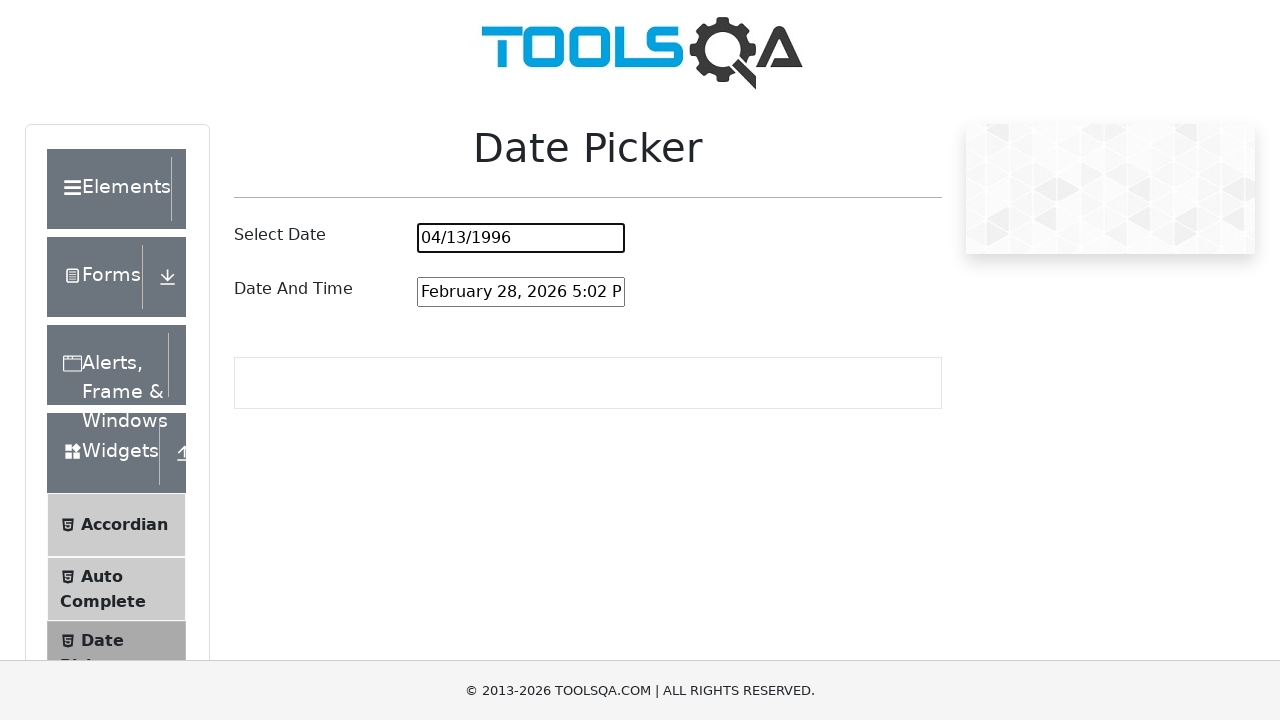